Navigates to the Kerala Tourism login page and clicks on the Explore link

Starting URL: https://hashirakb.github.io/Kerala-Tourism-Website/login.html

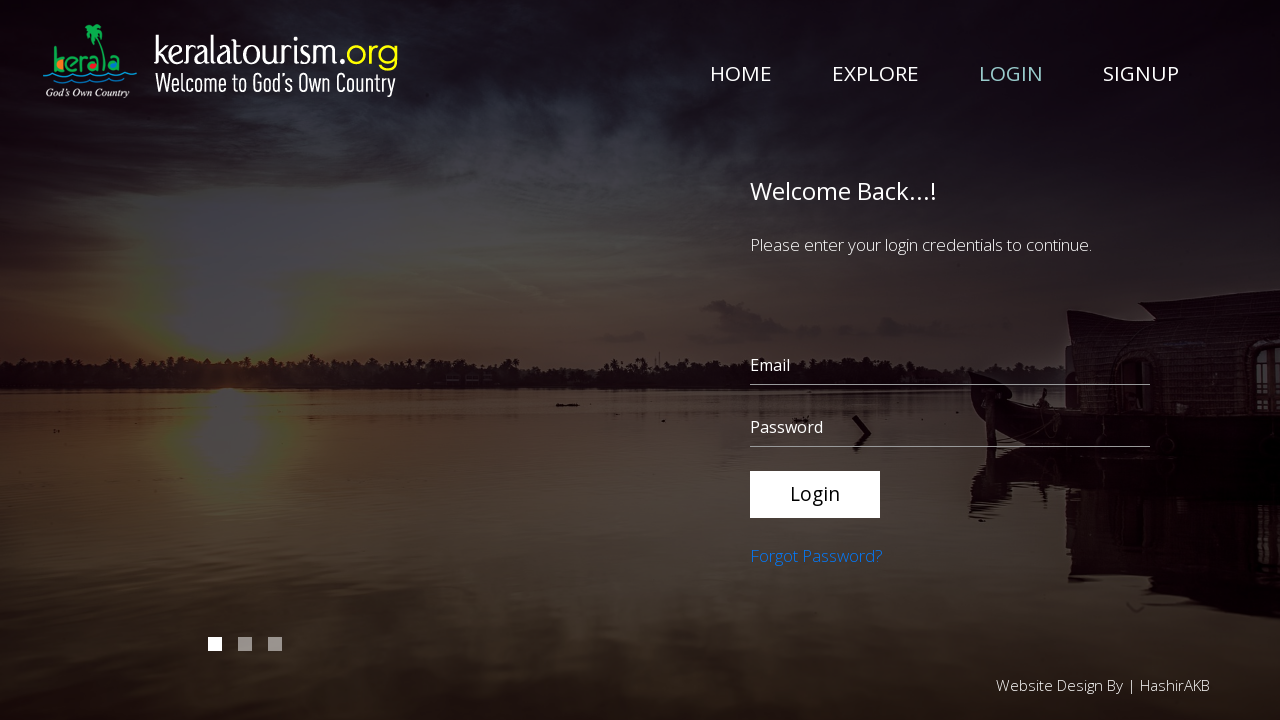

Navigated to Kerala Tourism login page
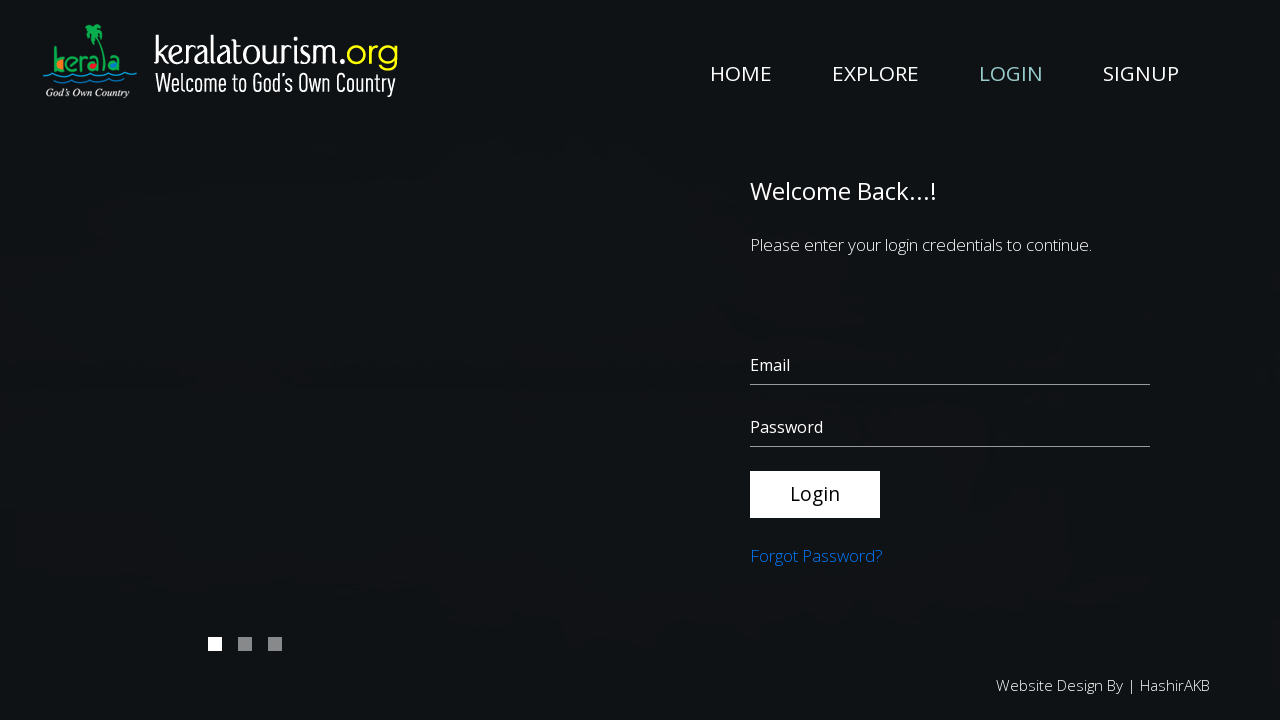

Clicked on the Explore link at (876, 88) on xpath=//a[text()='Explore']
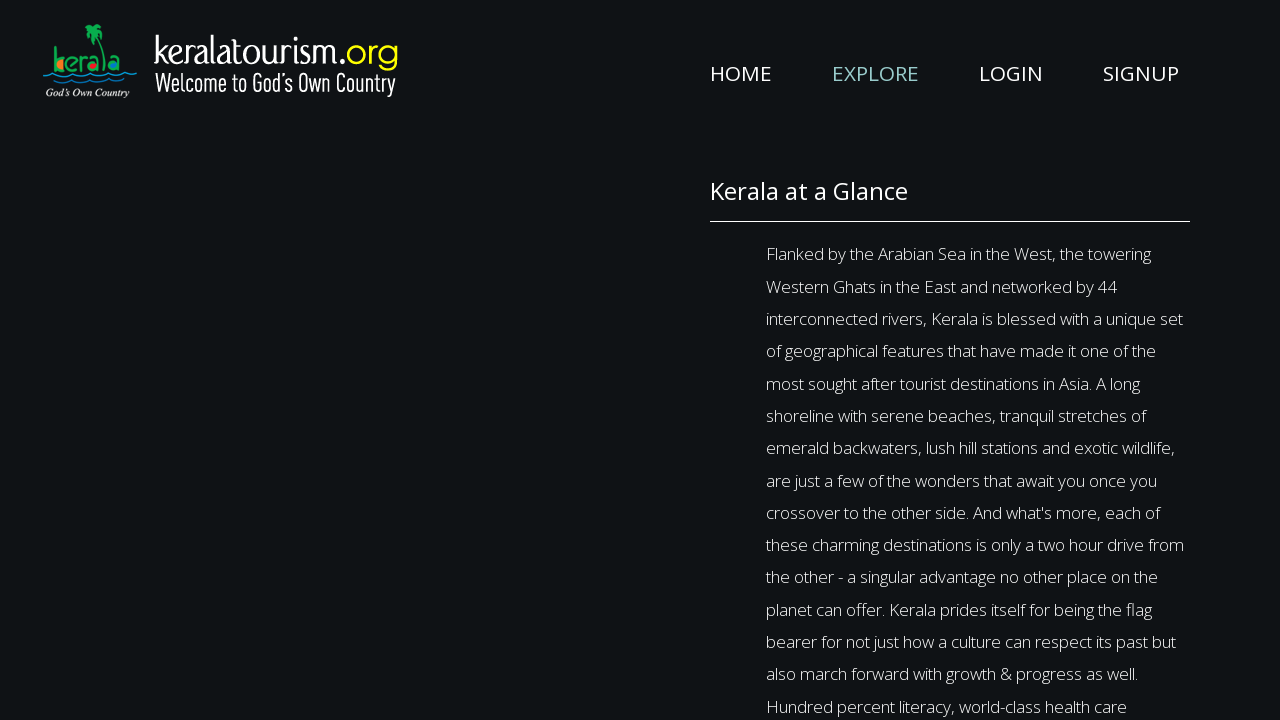

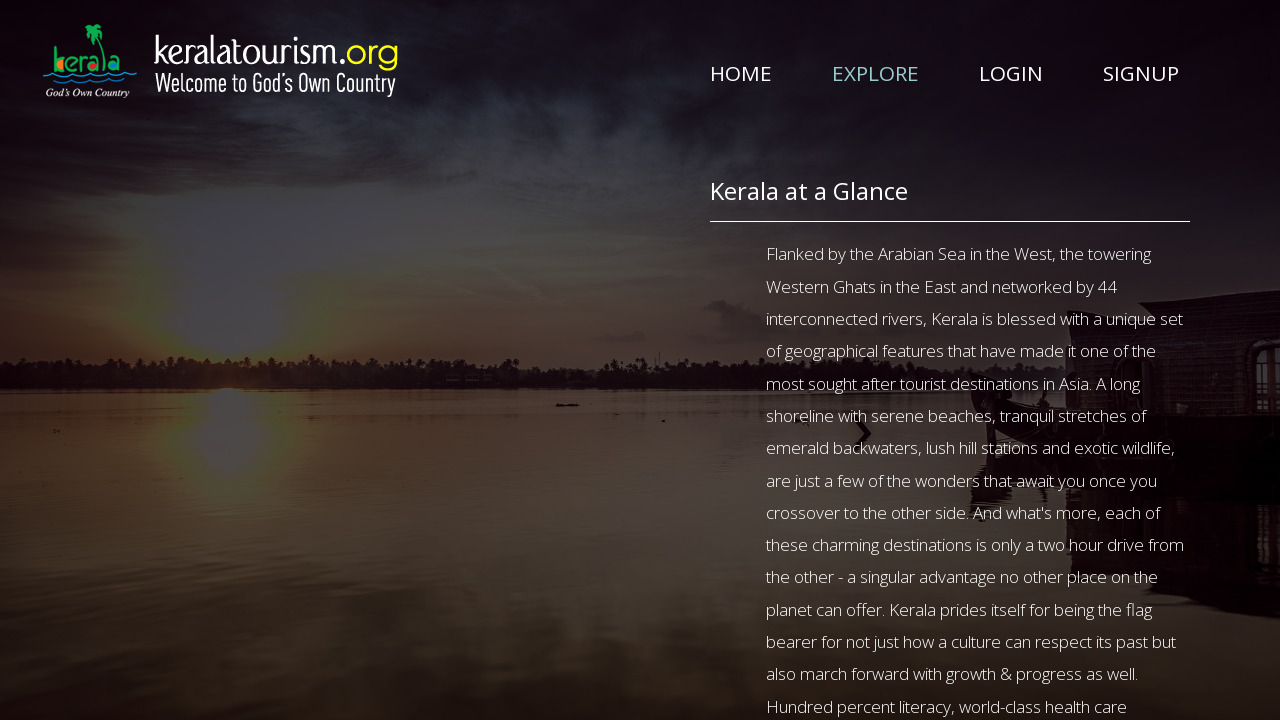